Tests 7-character validation form with valid input "wisamha" and verifies it returns "Valid Value"

Starting URL: https://testpages.eviltester.com/styled/apps/7charval/simple7charvalidation.html

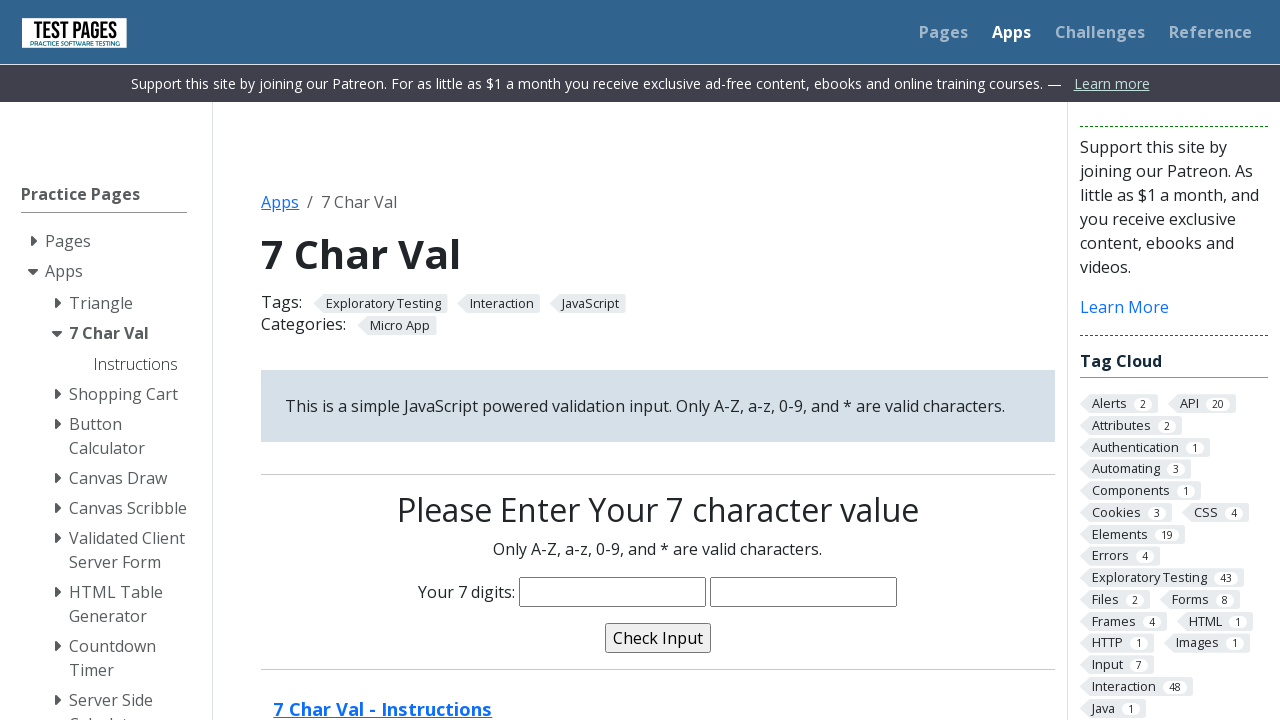

Navigated to 7-character validation form page
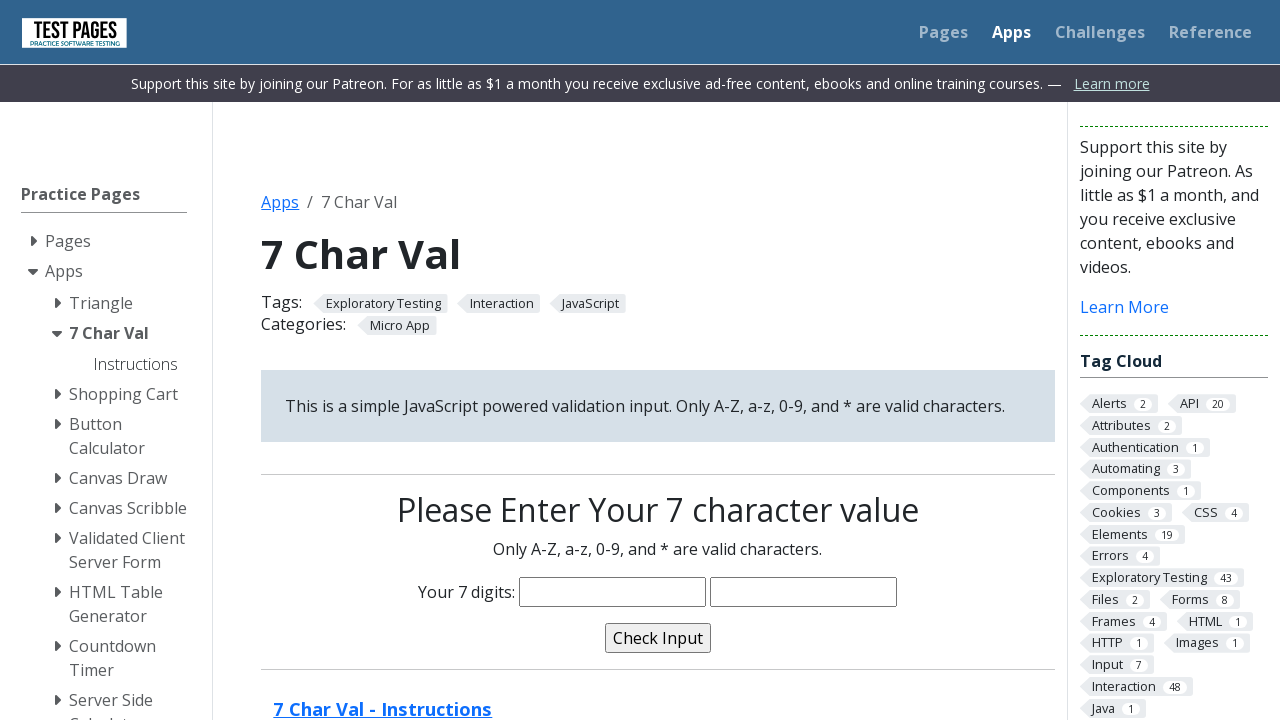

Filled input field with valid 7-character value 'wisamha' on input[name='characters']
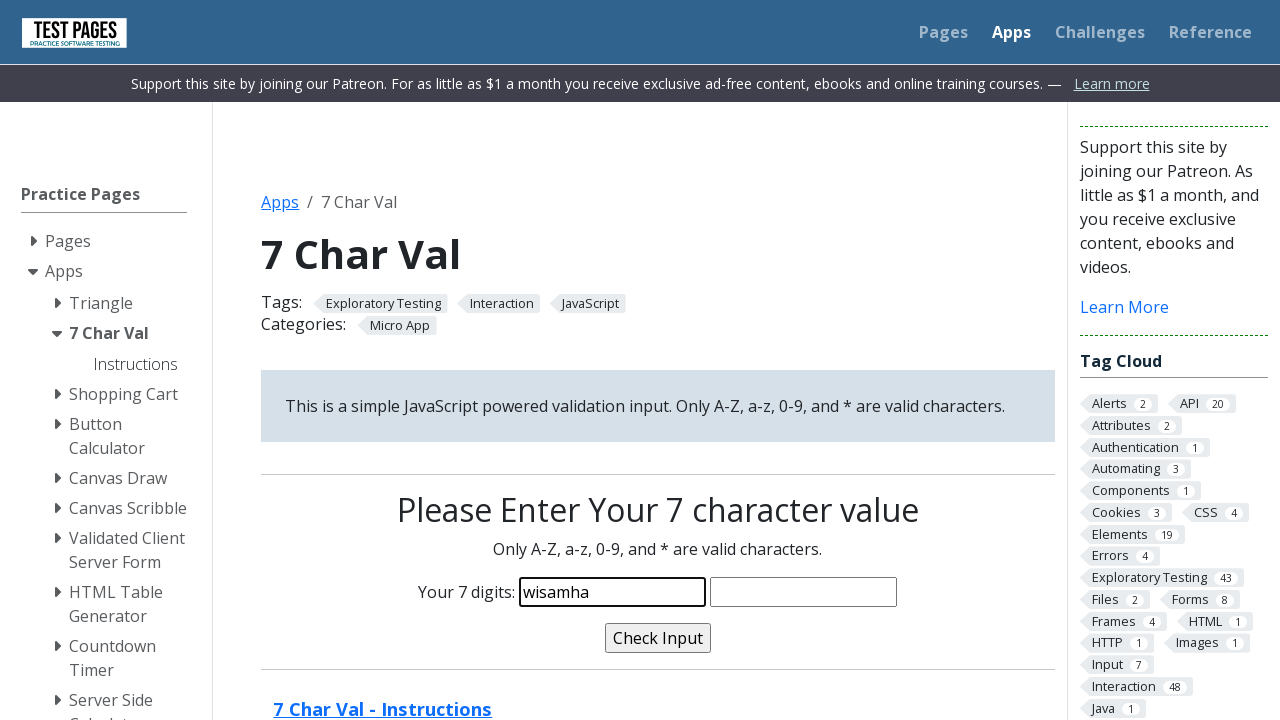

Clicked validate button to submit form at (658, 638) on input[name='validate']
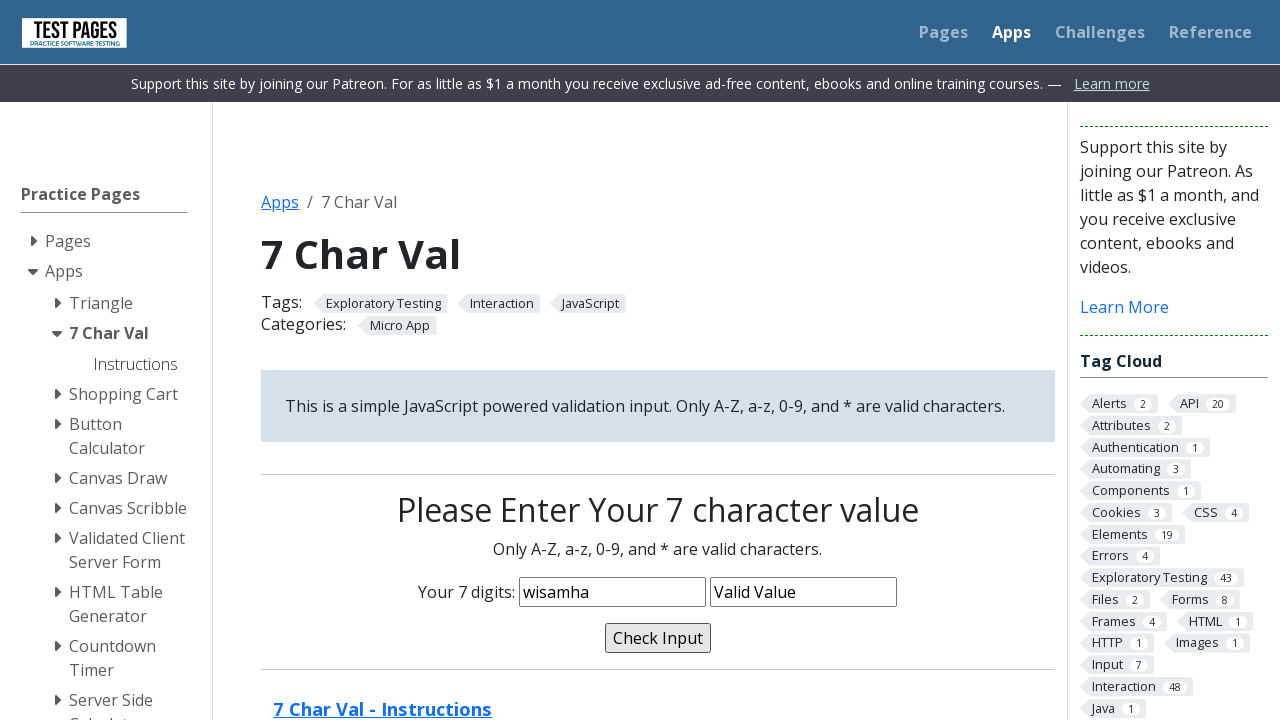

Validation message 'Valid Value' confirmed
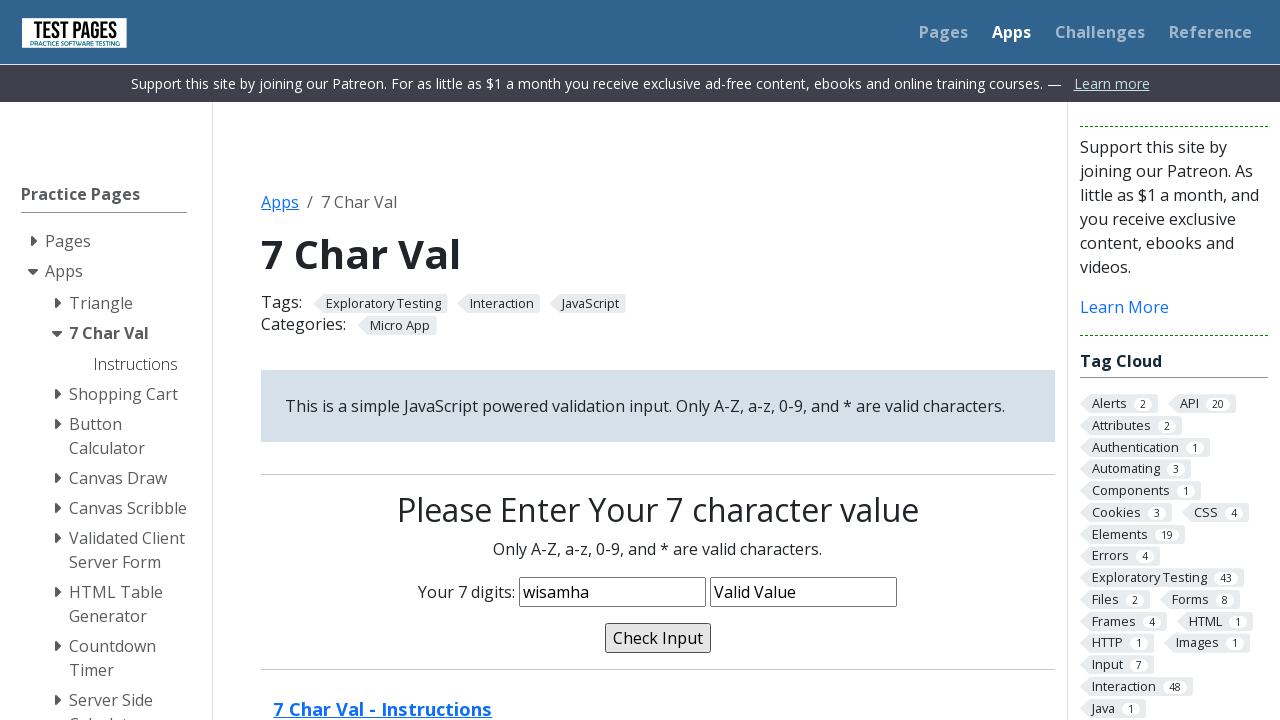

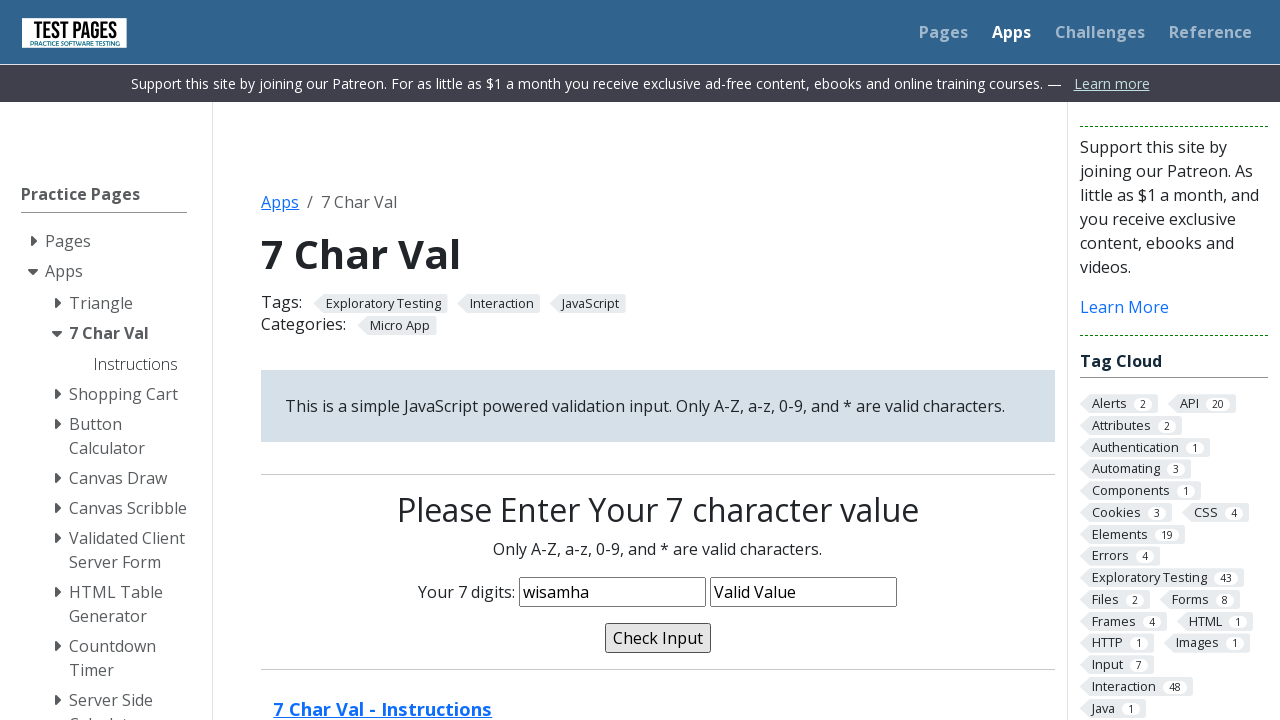